Verifies that the homepage title contains "STORE"

Starting URL: https://demoblaze.com/index.html

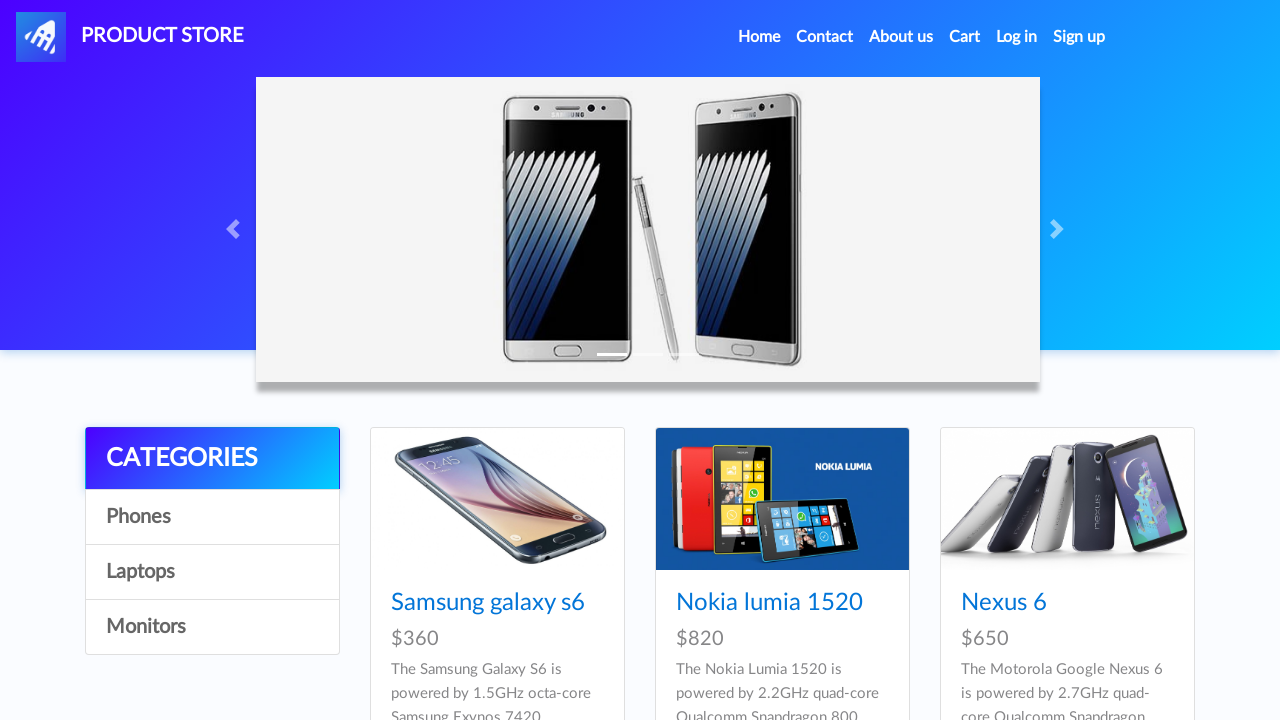

Verified homepage title contains 'STORE'
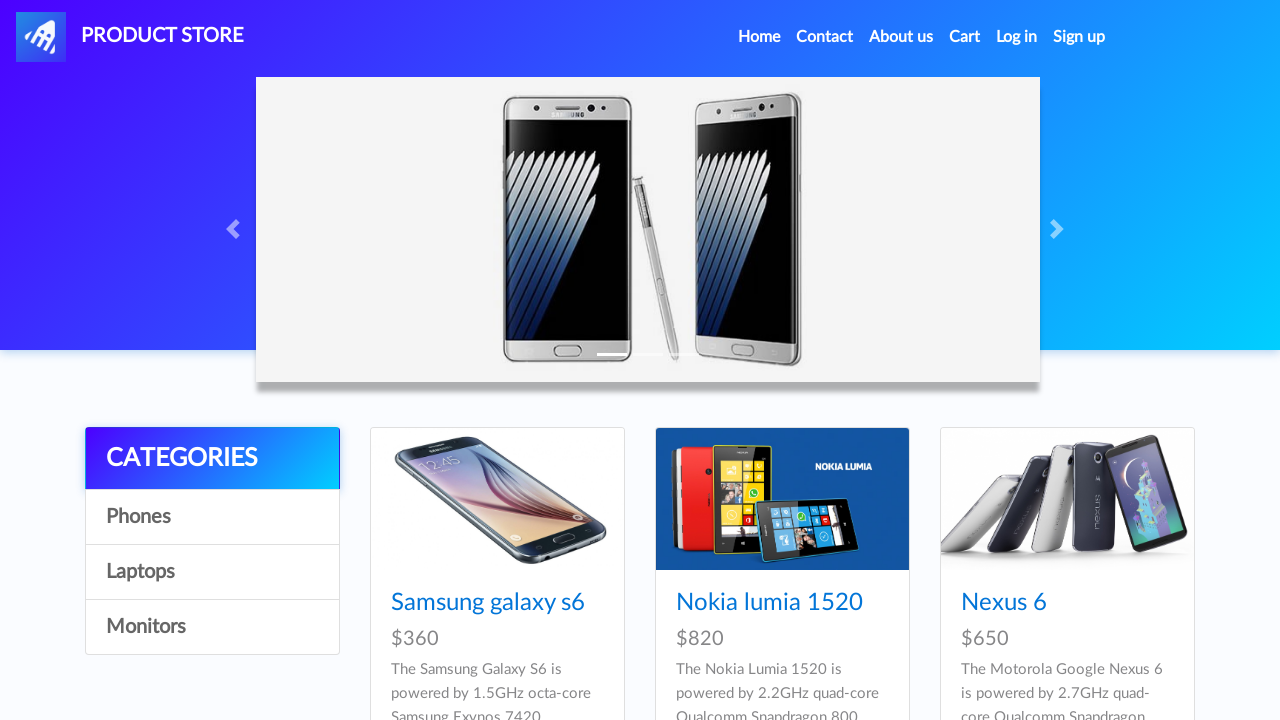

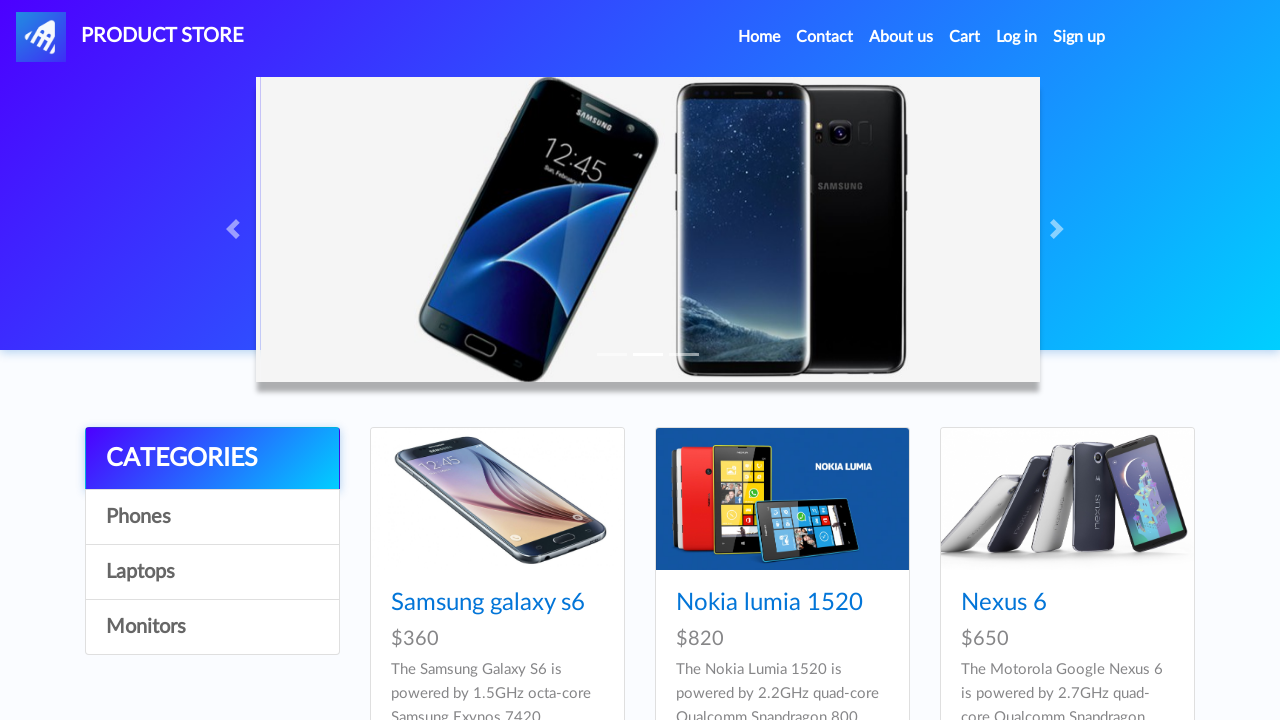